Tests that clicking the "Add PWA Support" button displays the correct terminal command "ng add @angular/pwa"

Starting URL: https://angular-qa-recruitment-app.netlify.app/

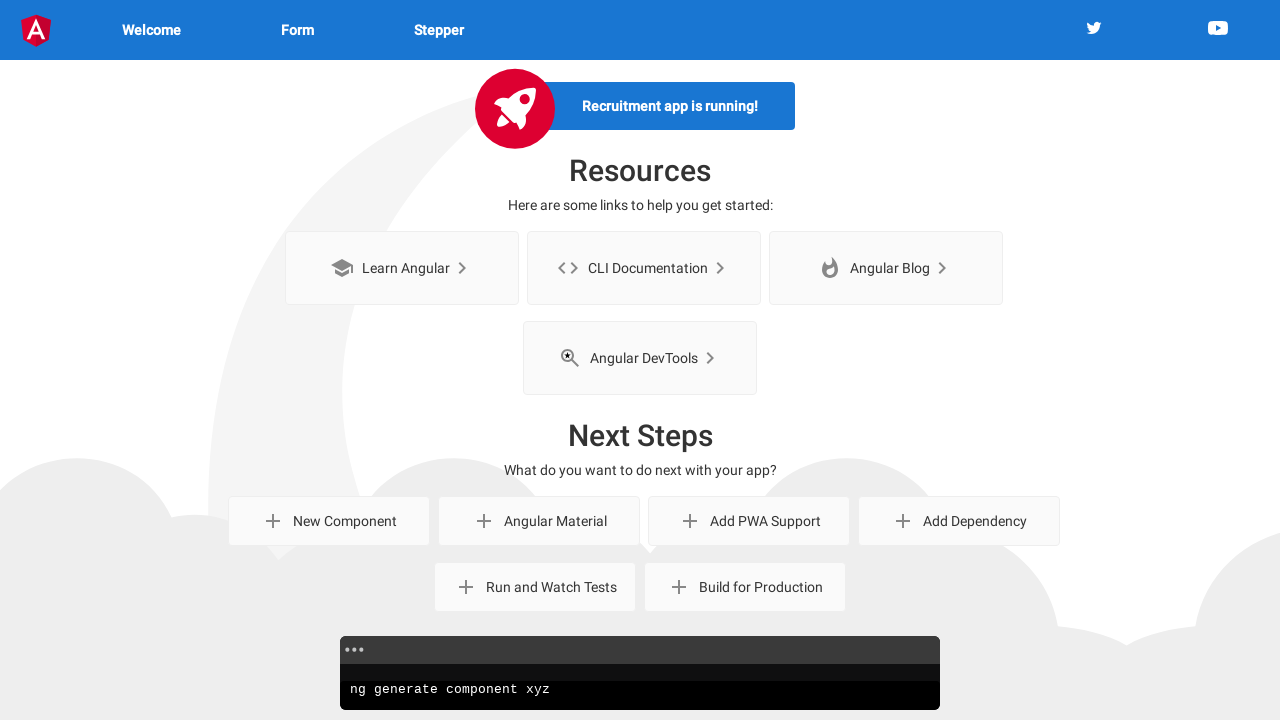

Clicked 'Add PWA Support' button at (749, 521) on internal:role=button[name="Add PWA Support"i]
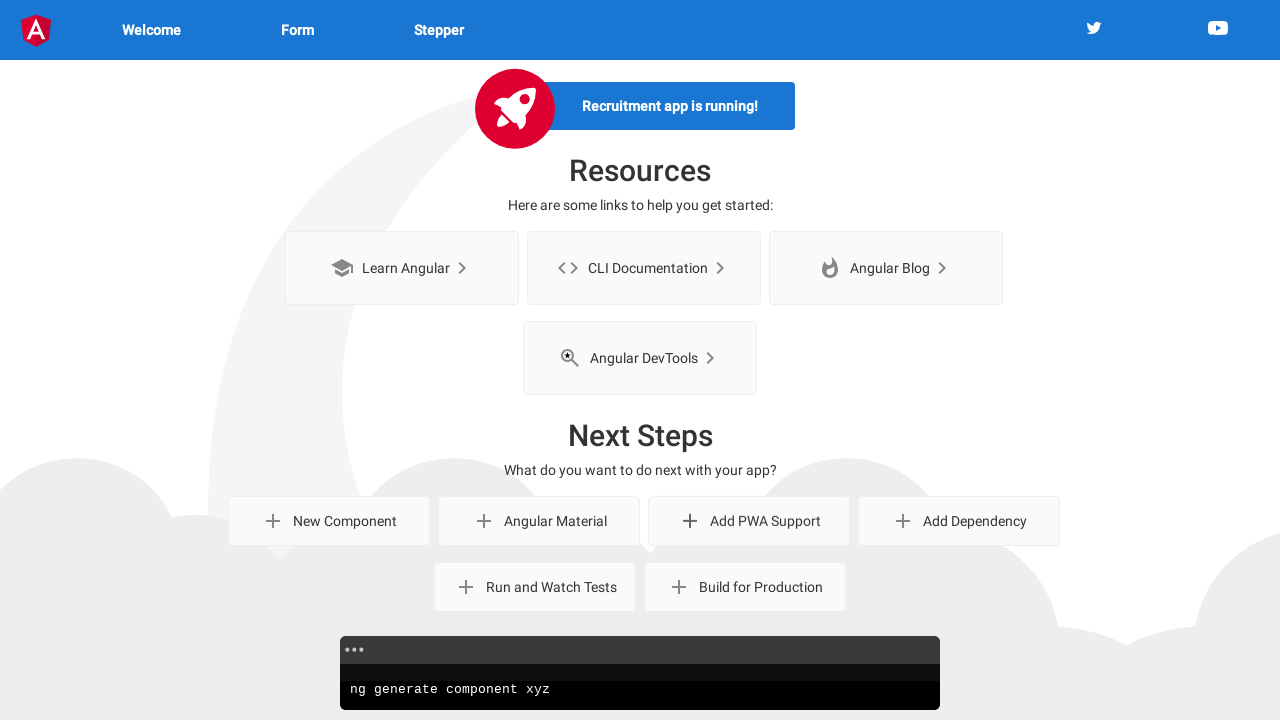

Terminal element loaded with command 'ng add @angular/pwa'
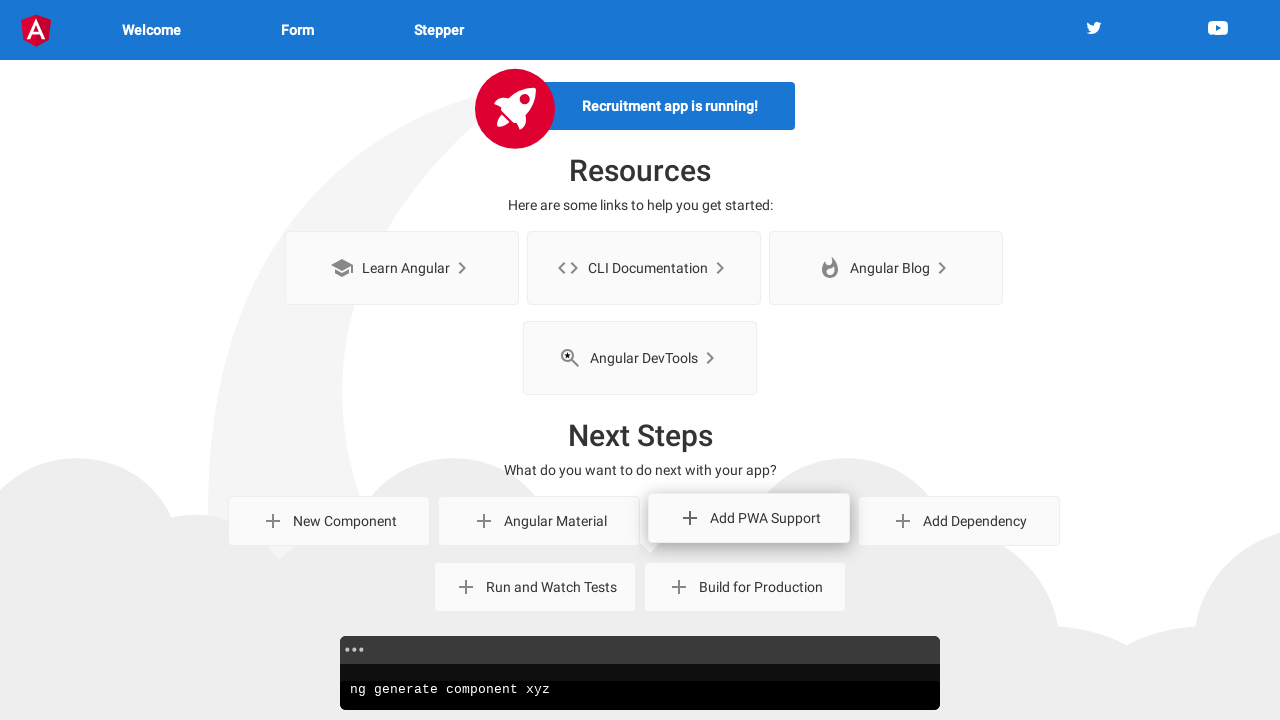

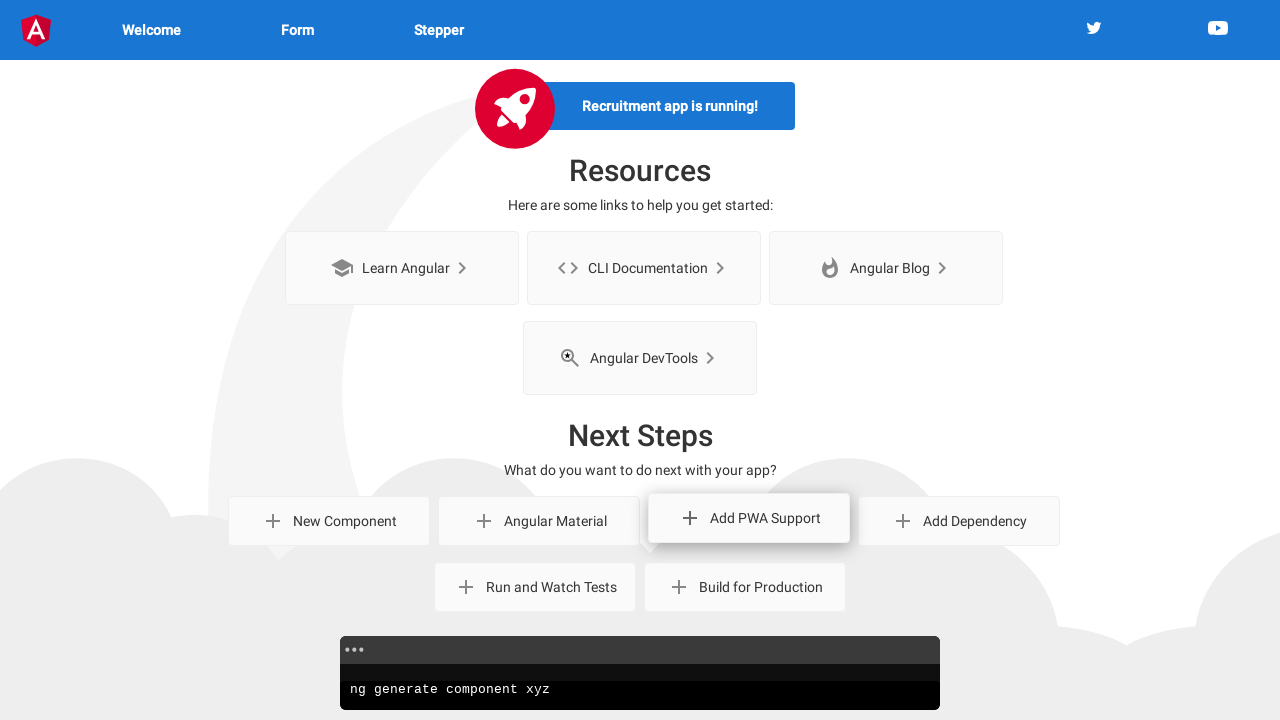